Navigates to the NC Values Coalition scorecard page, closes any overlay popup by pressing Escape, and verifies the scorecard table is displayed.

Starting URL: https://ncvalues.org/vote/scorecard/

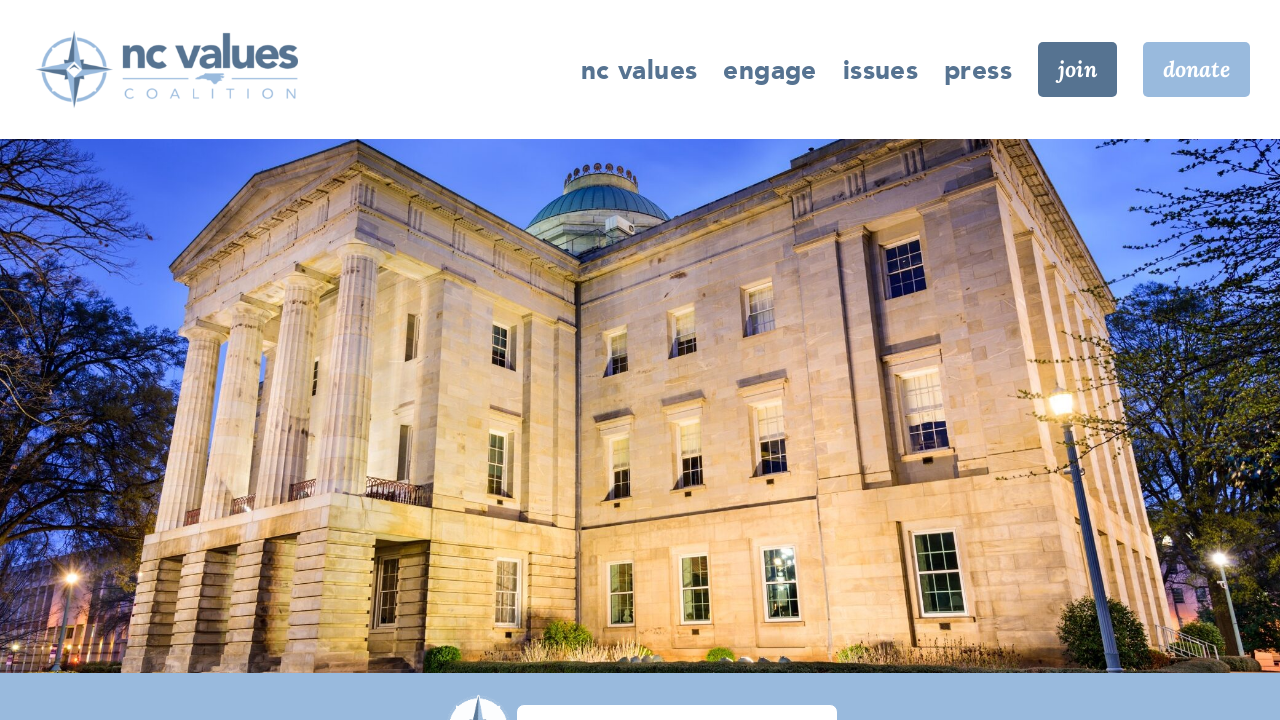

Navigated to NC Values Coalition scorecard page
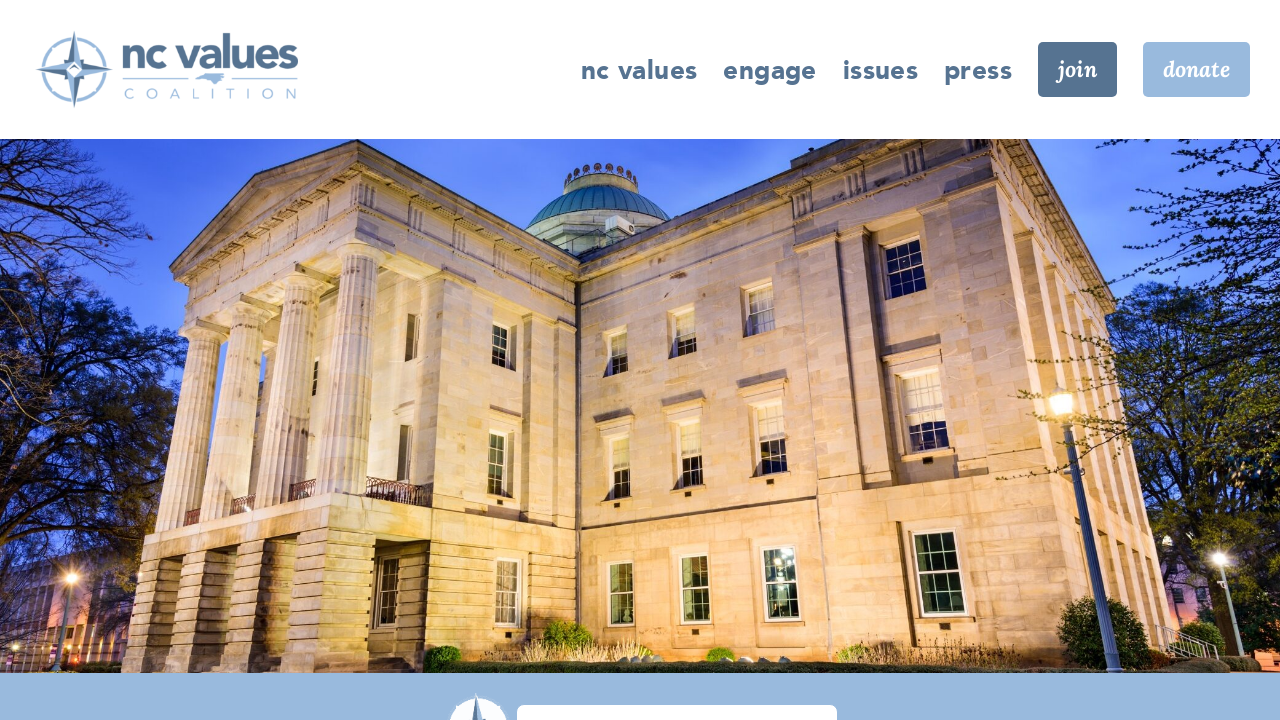

Pressed Escape to close any overlay popup
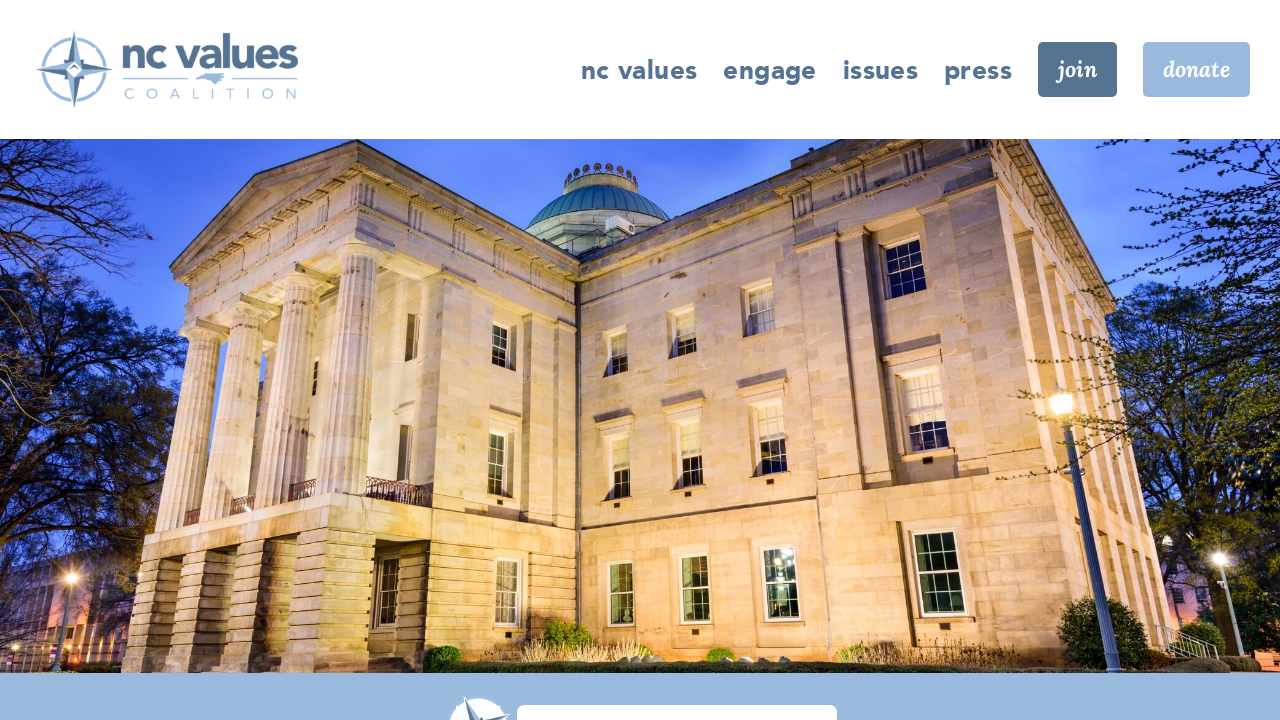

Scorecard table loaded and is visible
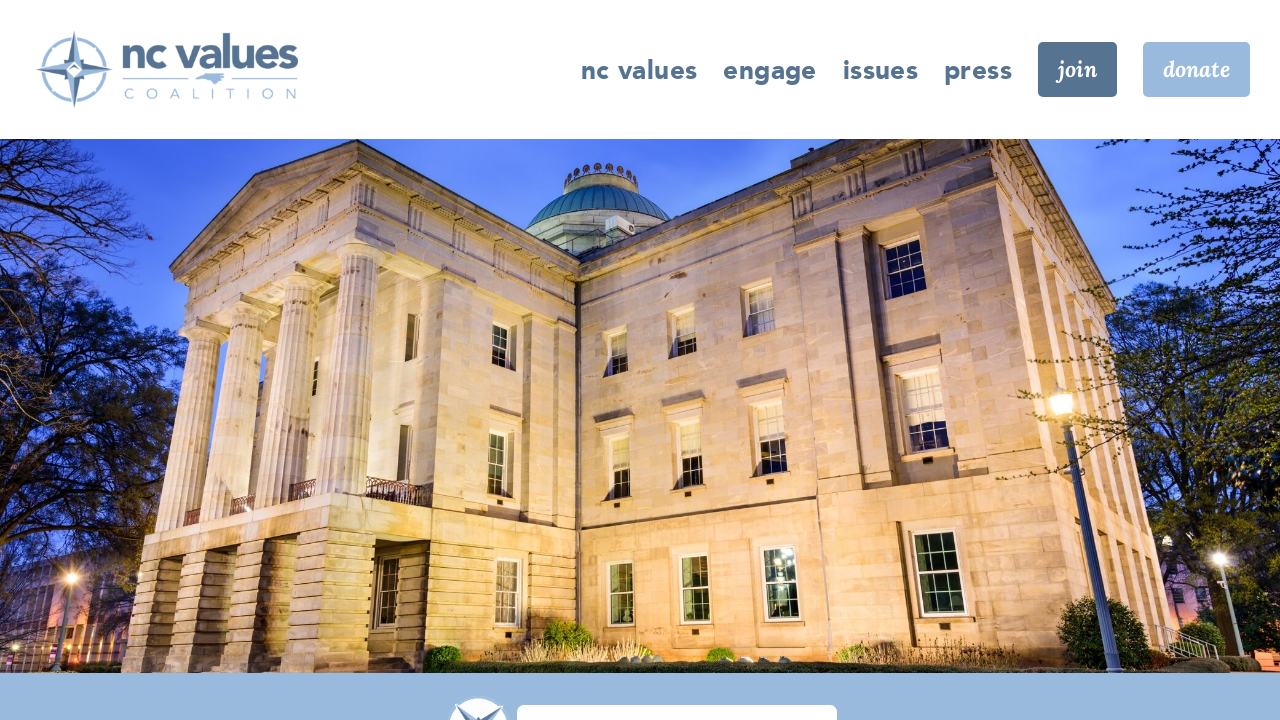

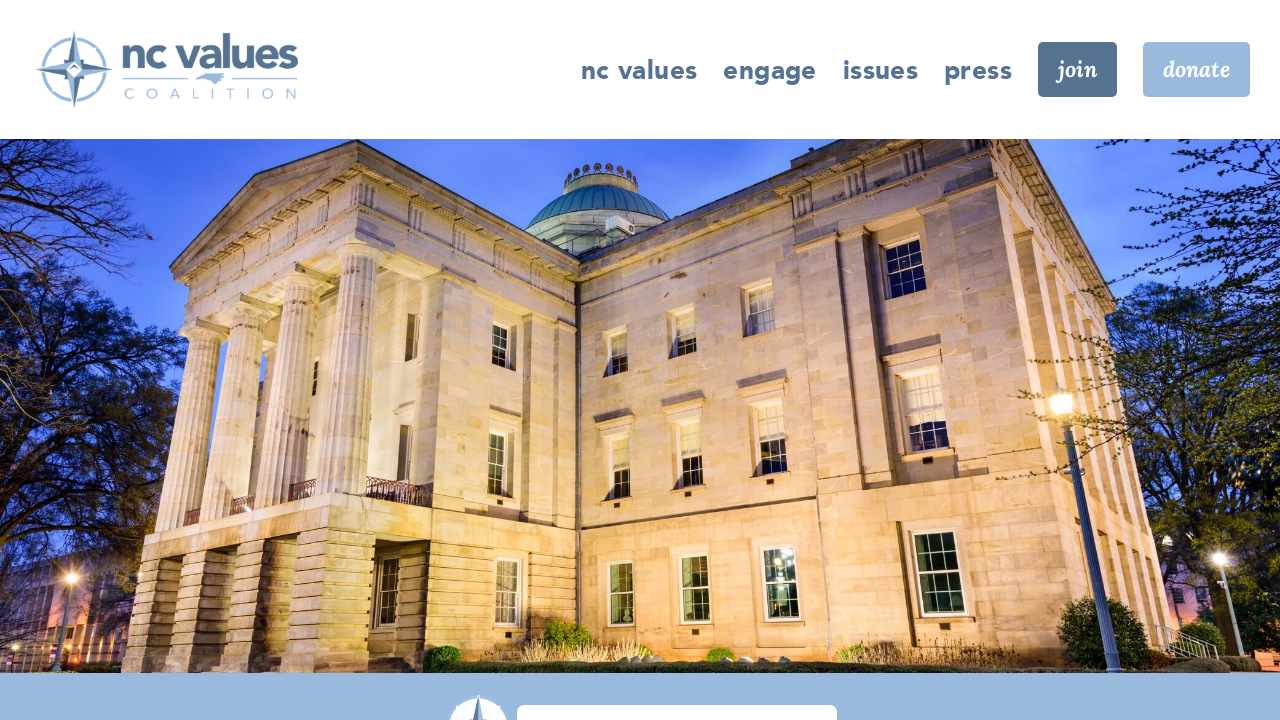